Tests the table filtering functionality by searching for "Rice" and verifying that the filtered results match the expected count

Starting URL: https://rahulshettyacademy.com/seleniumPractise/#/offers

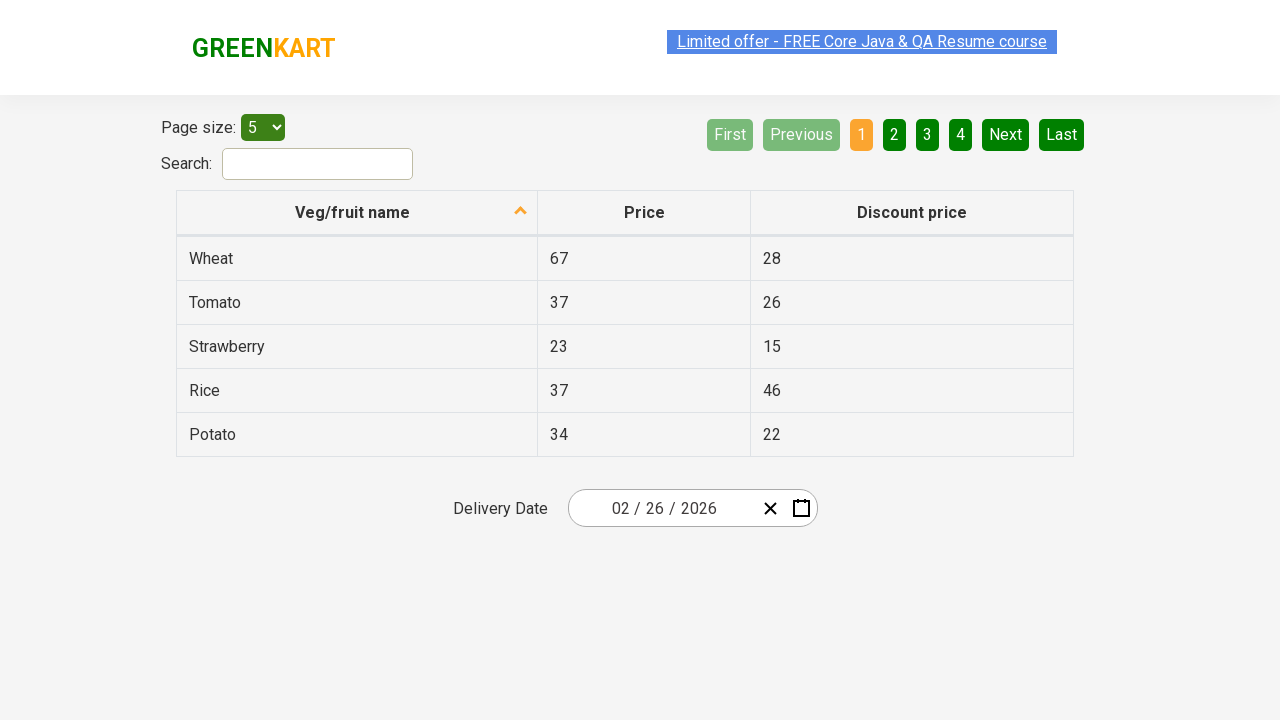

Filled search field with 'Rice' to filter table on #search-field
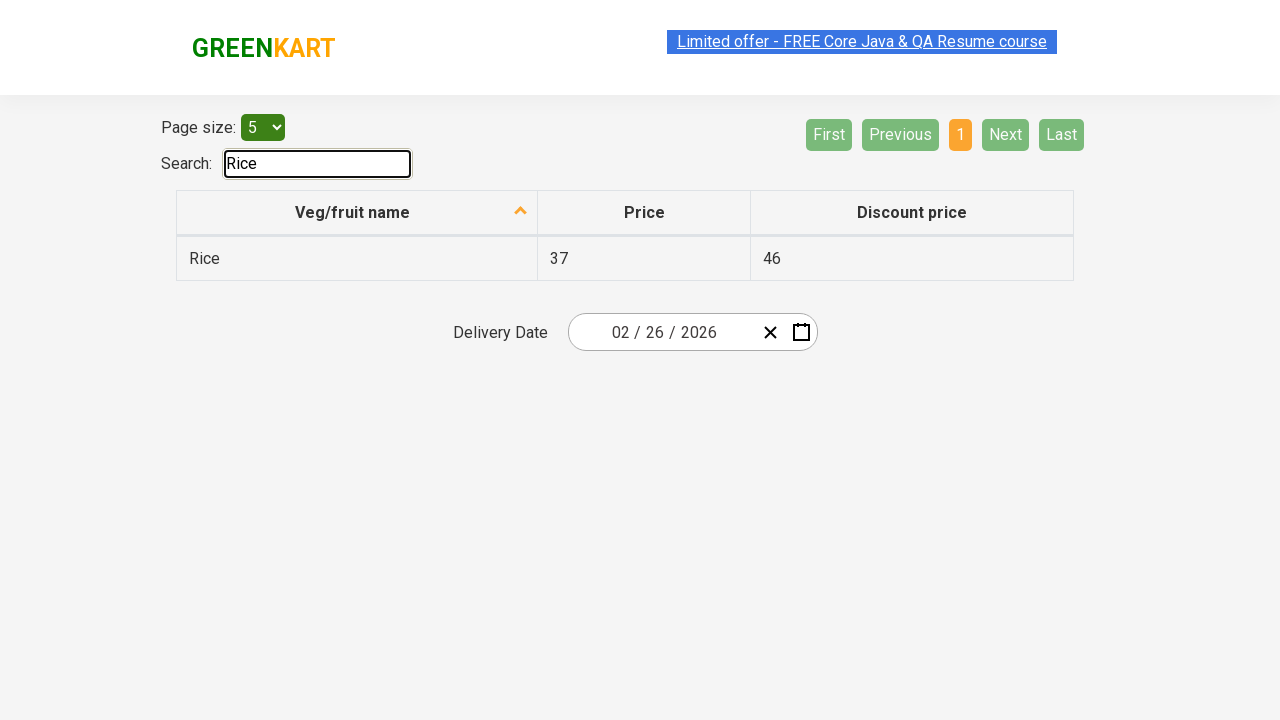

Waited for table to filter after entering search term
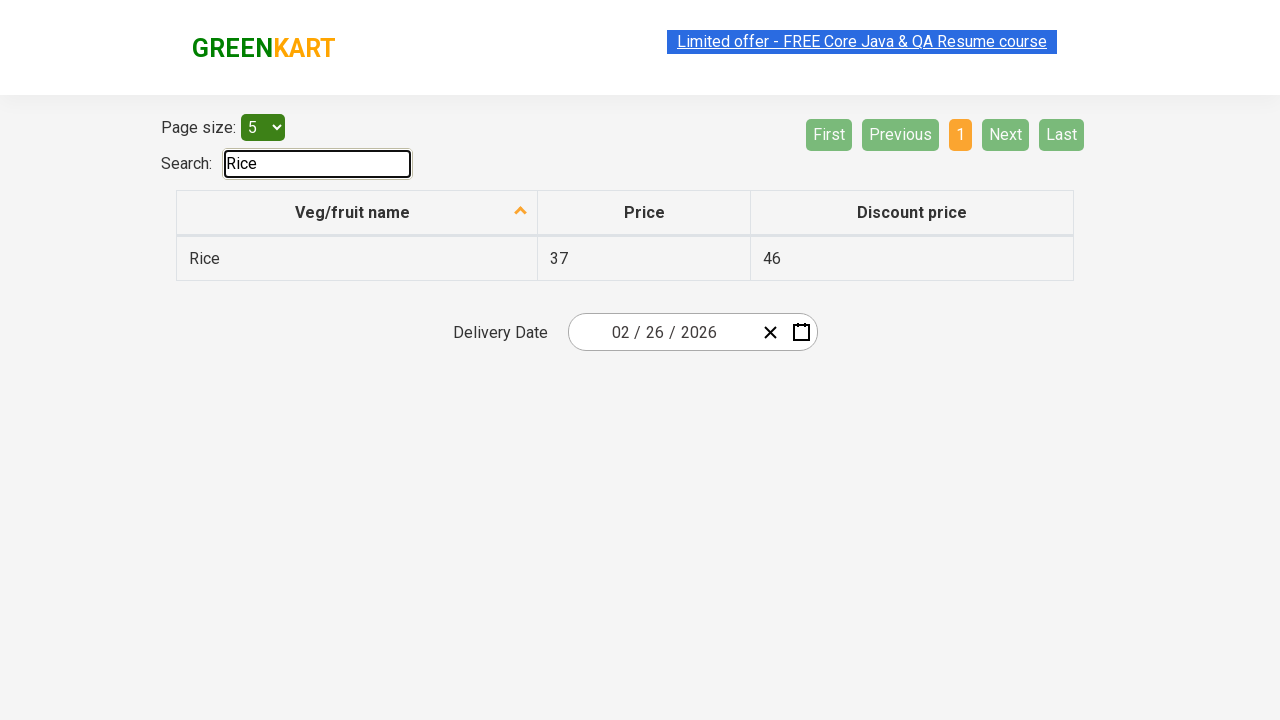

Retrieved all elements from first column of filtered table
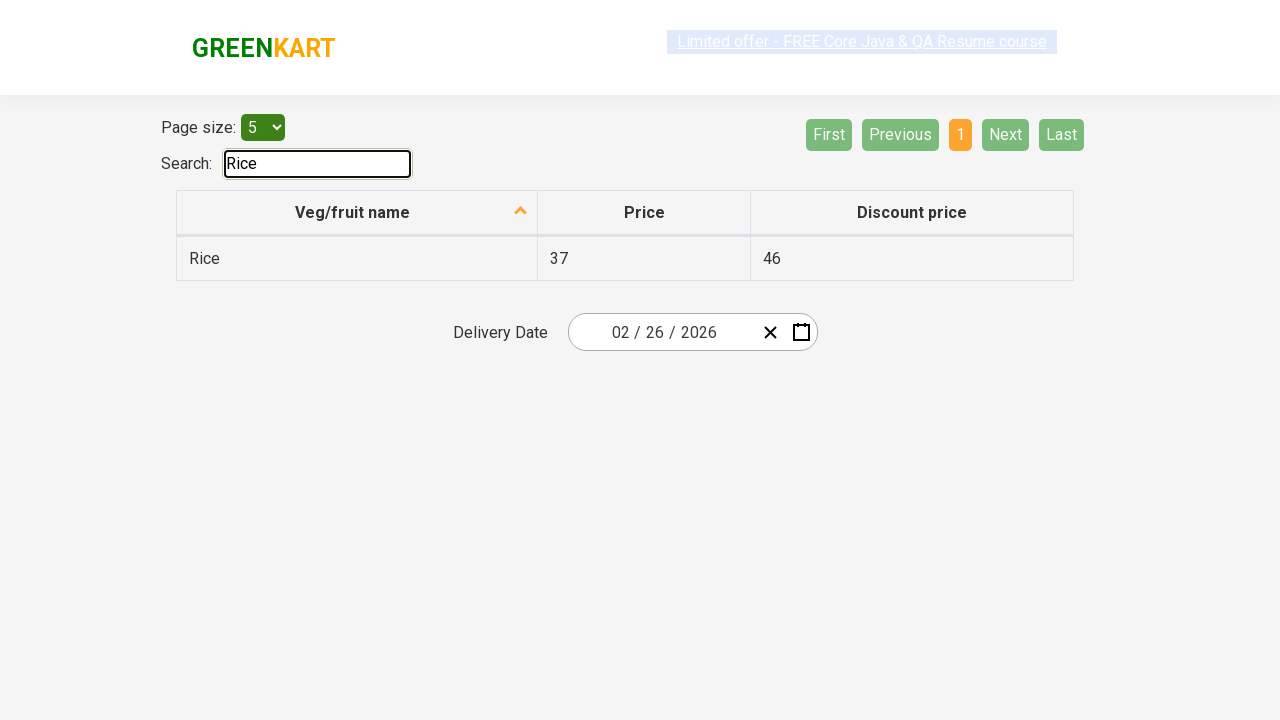

Verified filtered results: all 1 items contain 'Rice'
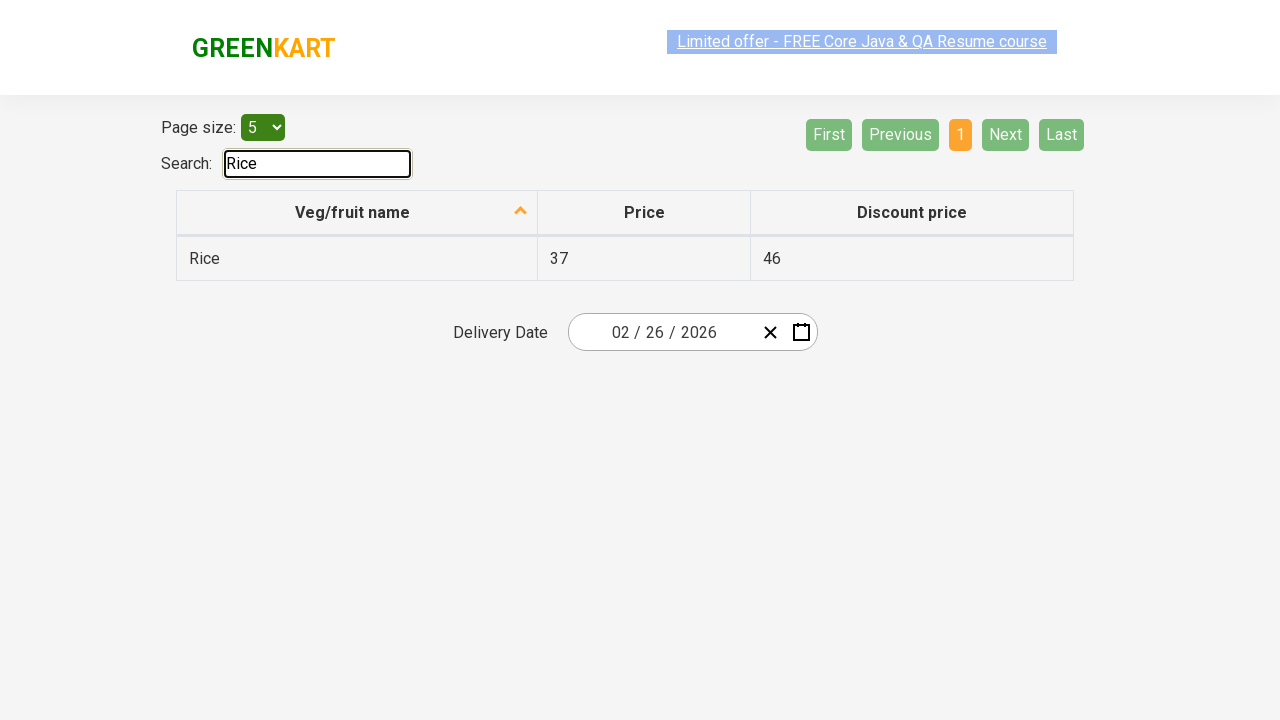

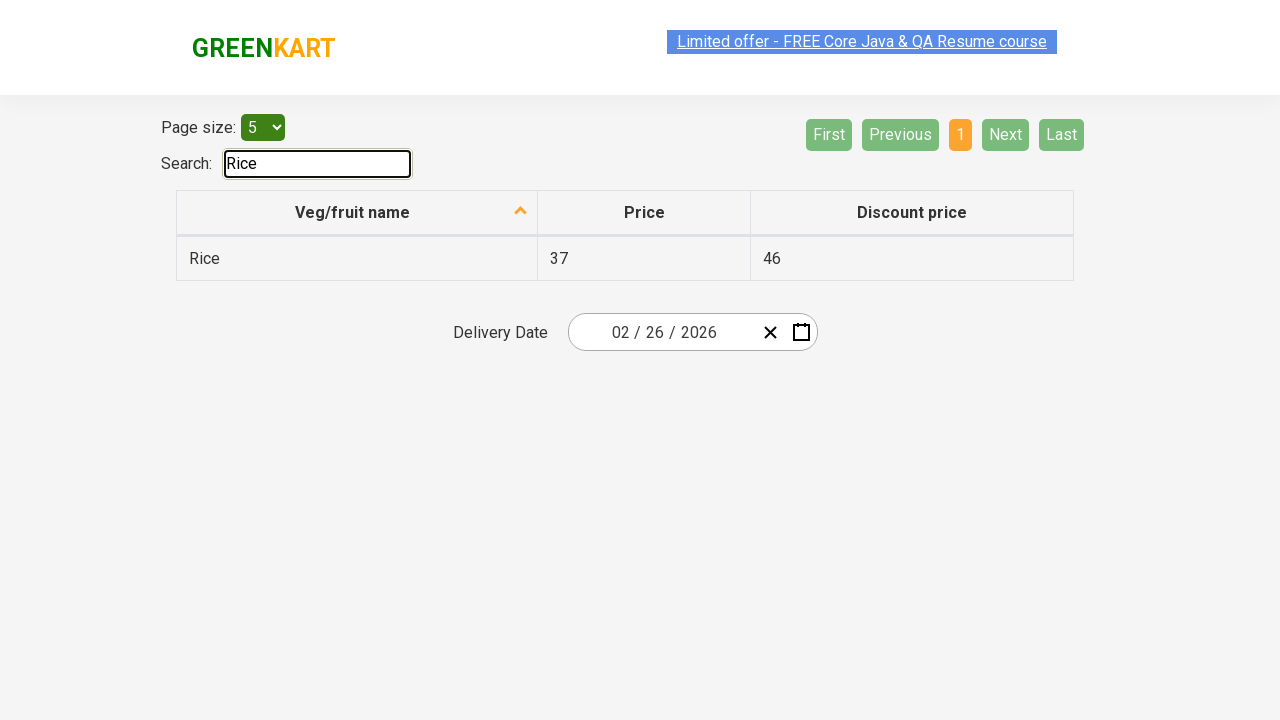